Tests state dropdown functionality by selecting Illinois, then Virginia, then California, and verifying that California is the final selected option.

Starting URL: https://practice.cydeo.com/dropdown

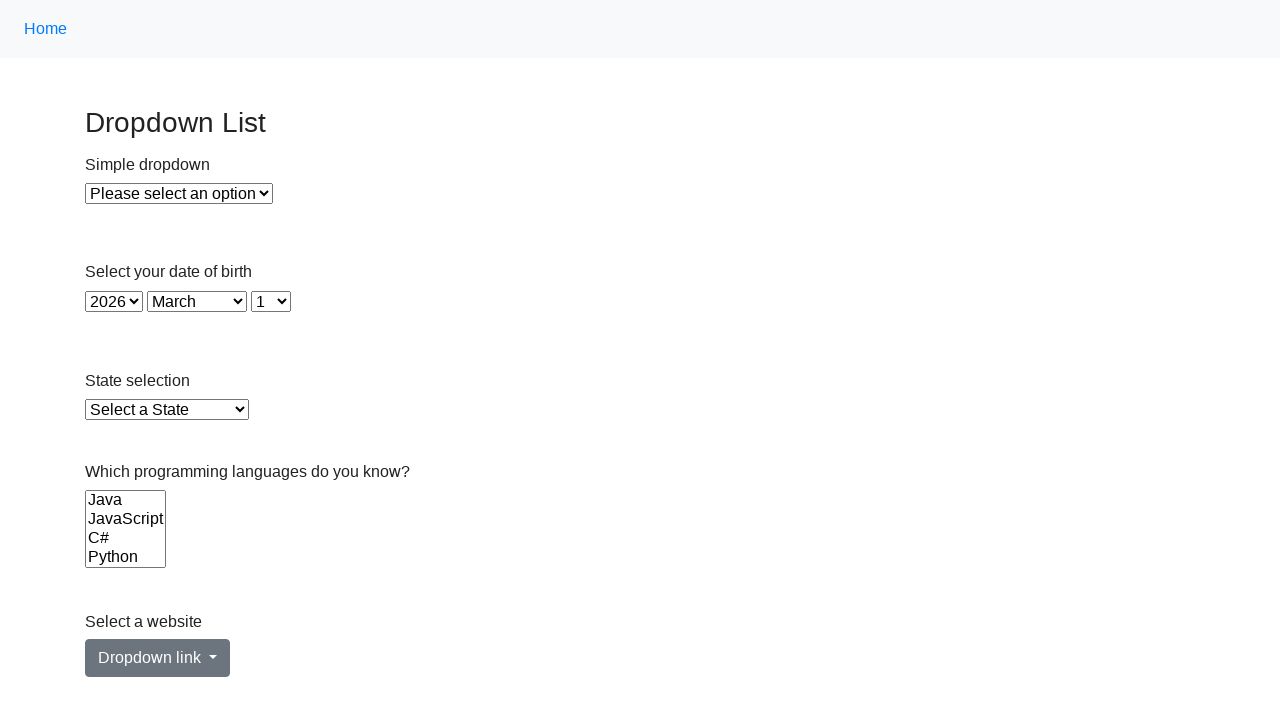

Selected Illinois from state dropdown by visible text on select#state
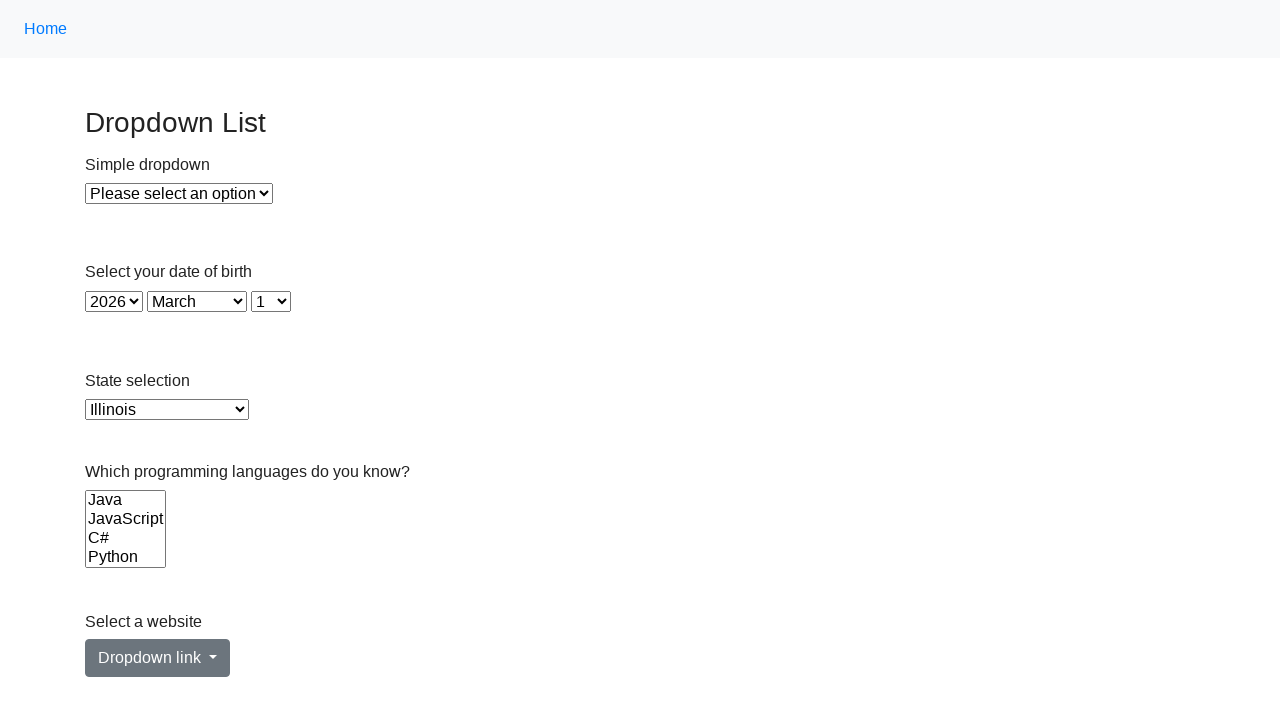

Selected Virginia from state dropdown by value on select#state
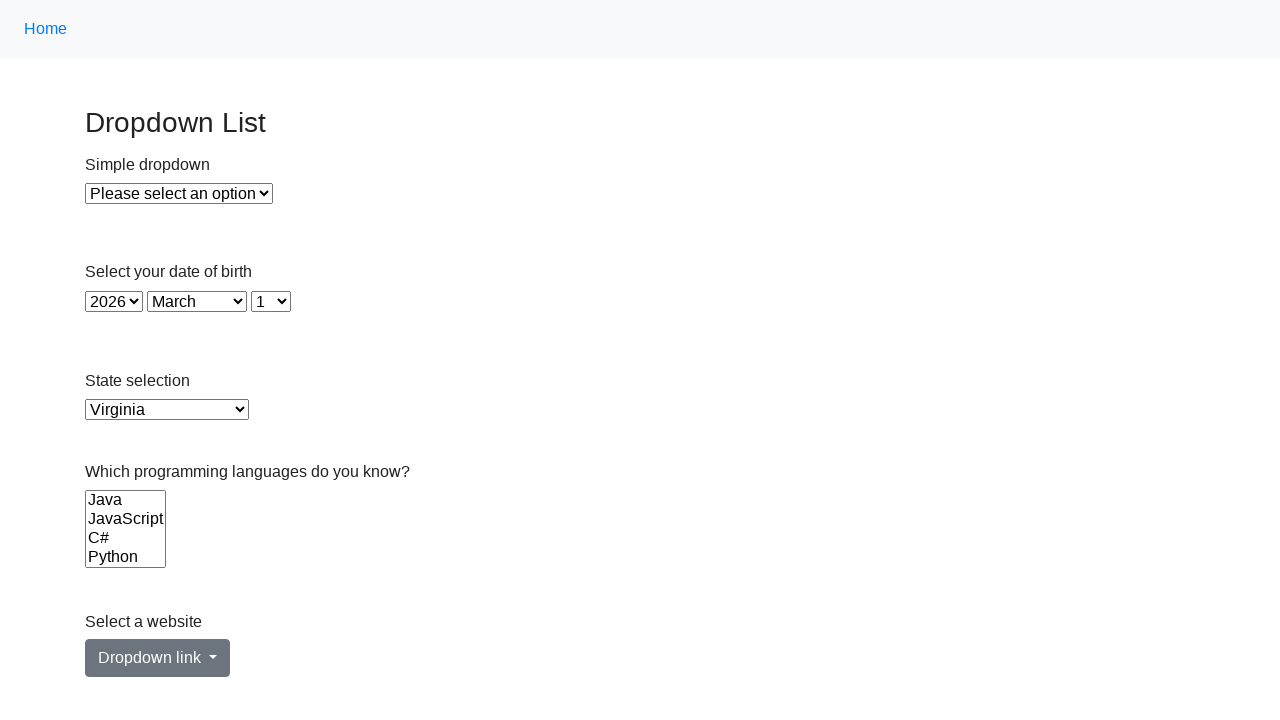

Selected California from state dropdown by index 5 on select#state
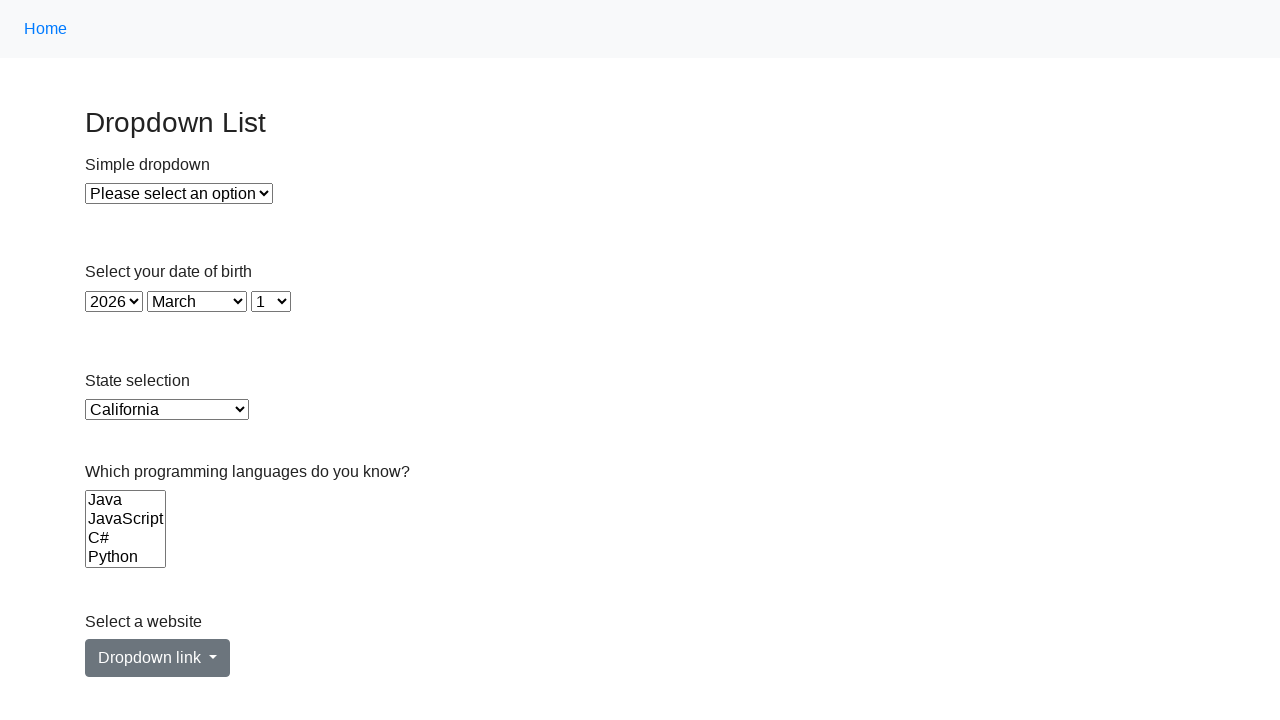

Located the currently selected option element
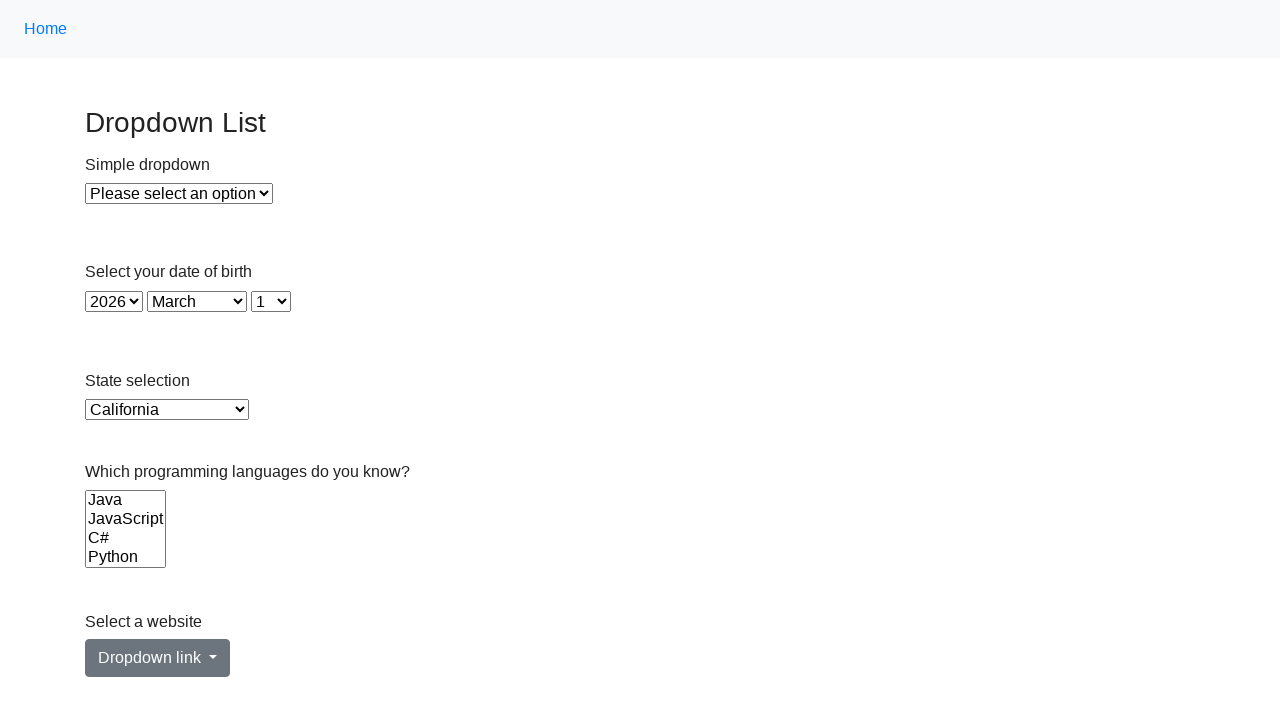

Verified that California is the final selected option
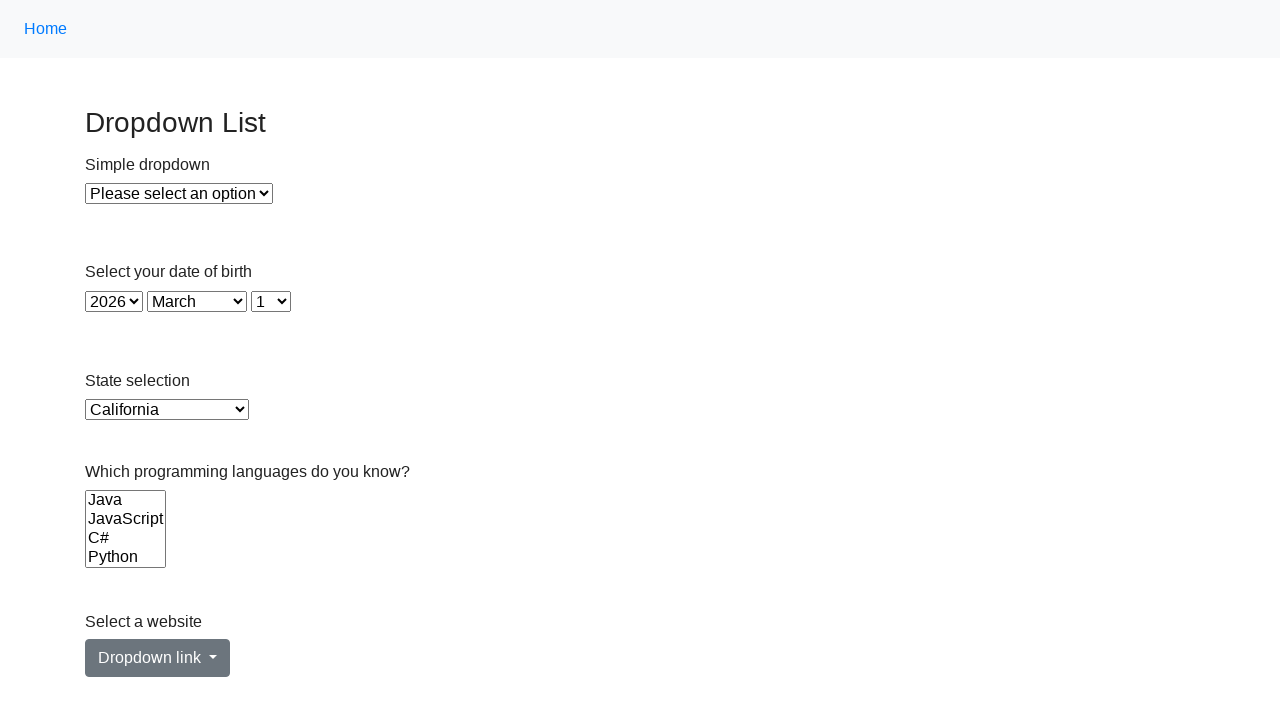

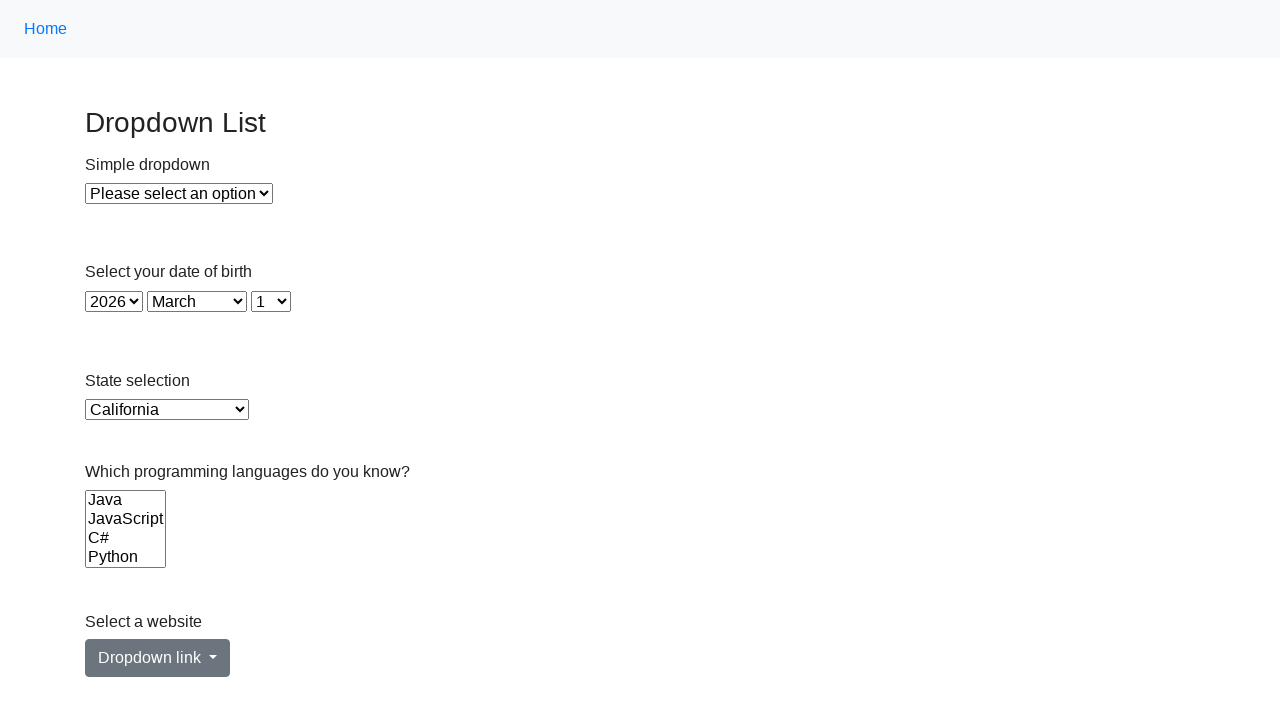